Demonstrates CSS selector usage by navigating to a hotel booking app and clicking on the login/register link element.

Starting URL: https://adactinhotelapp.com/

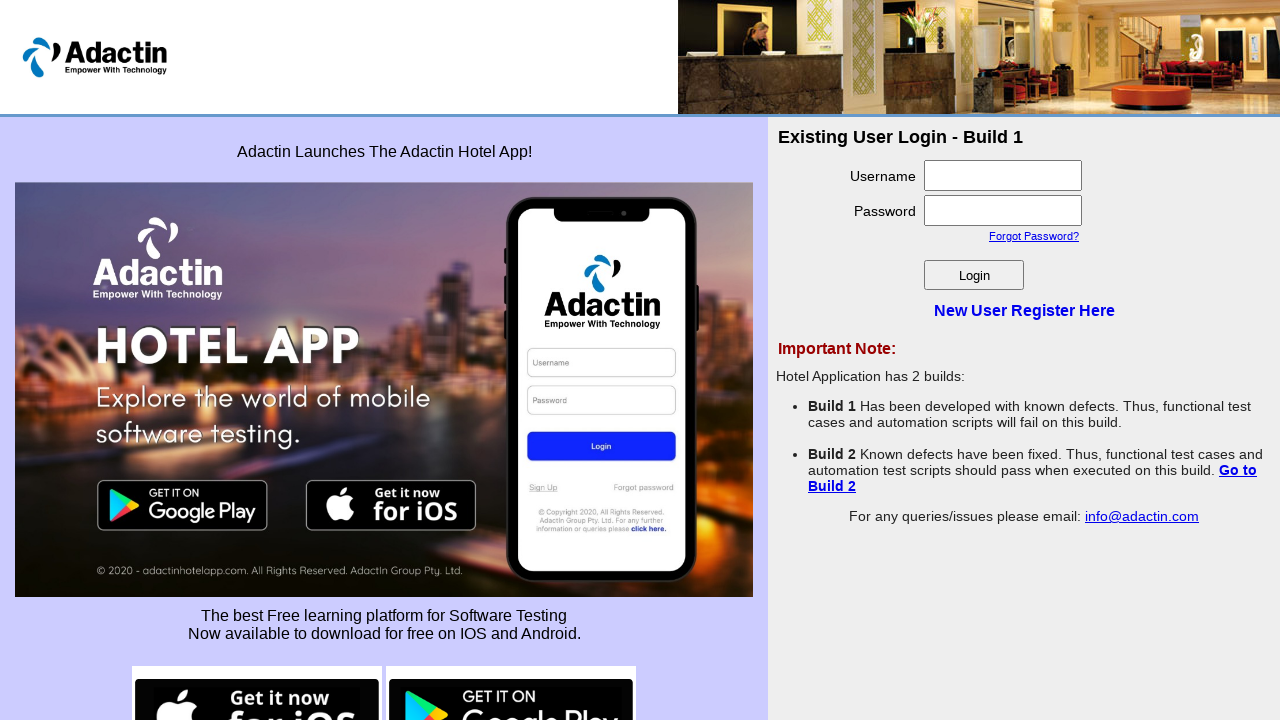

Navigated to Adactin Hotel App homepage
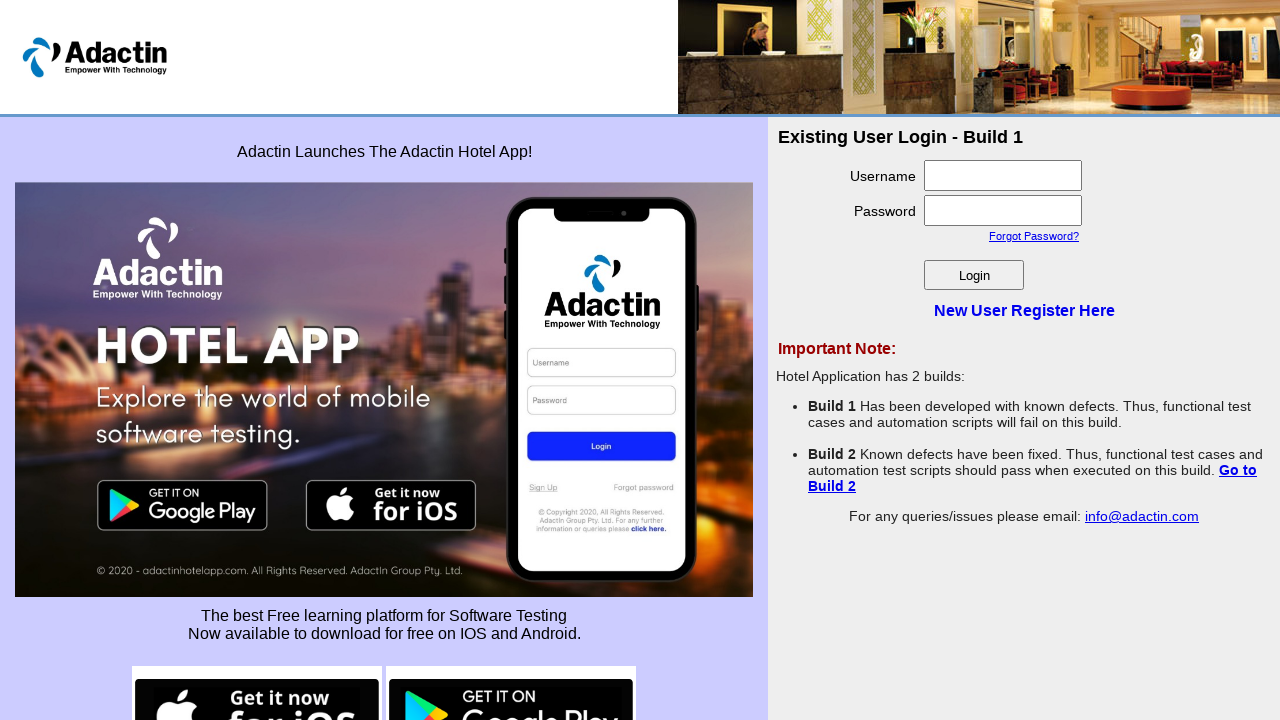

Clicked on login/register link using CSS selector at (1024, 311) on .login_register
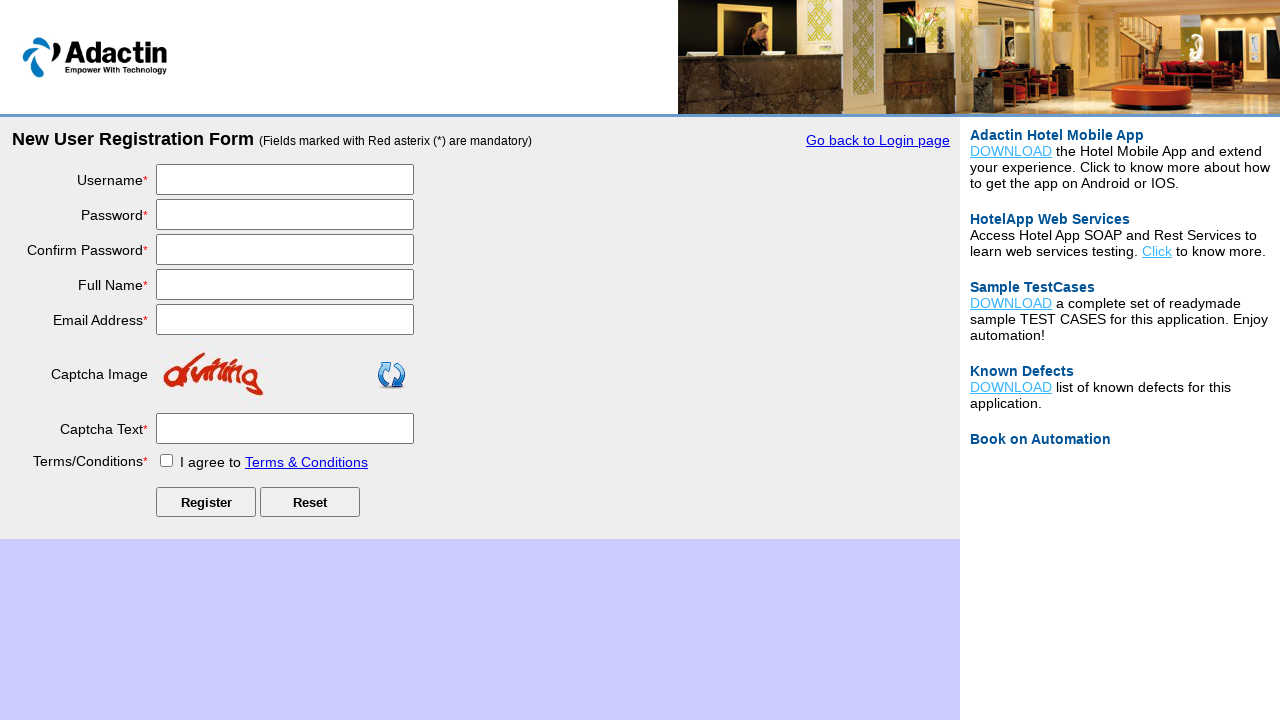

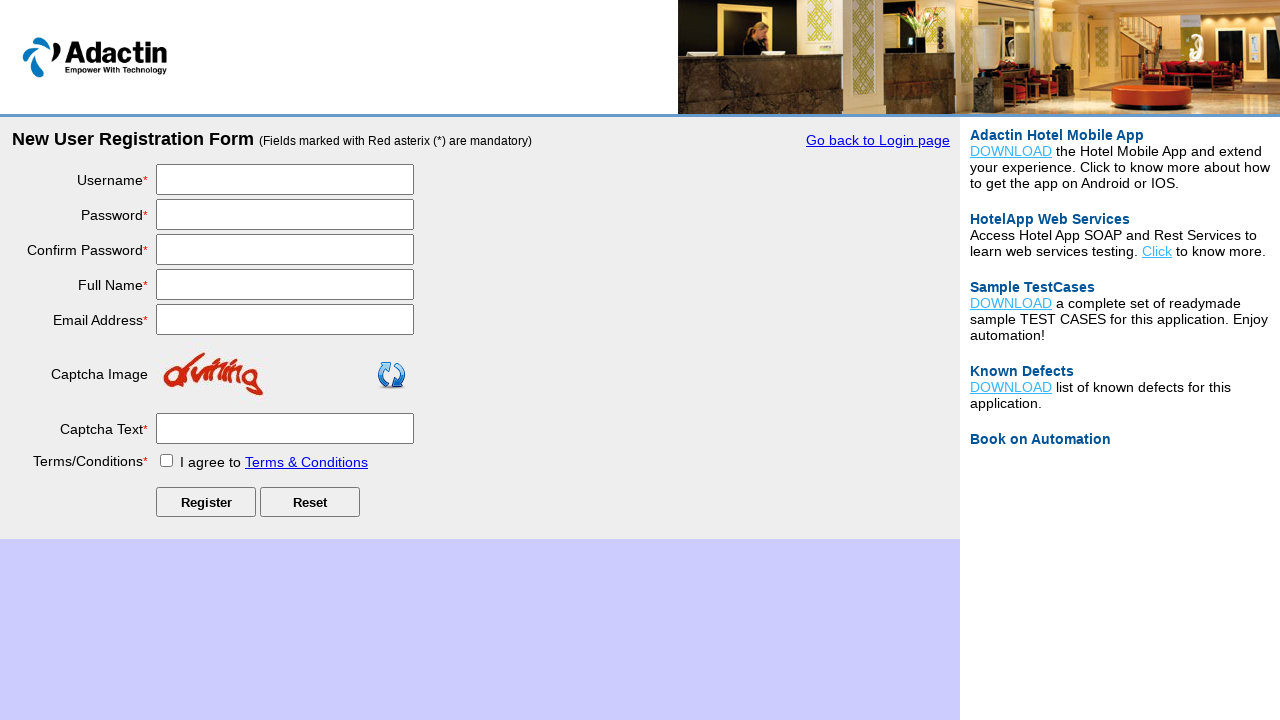